Tests basic click functionality by navigating to the Add/Remove Elements page and clicking the Add Element button

Starting URL: https://the-internet.herokuapp.com

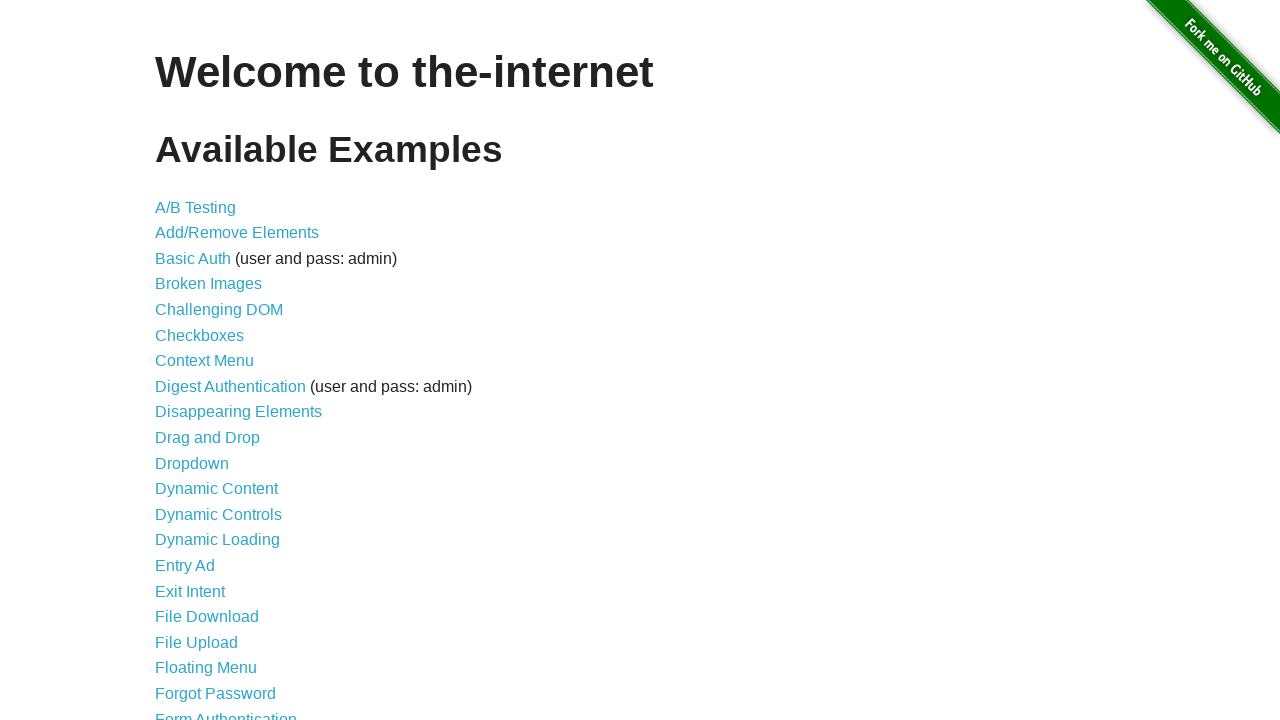

Clicked on Add/Remove Elements link at (237, 233) on text=Add/Remove Elements
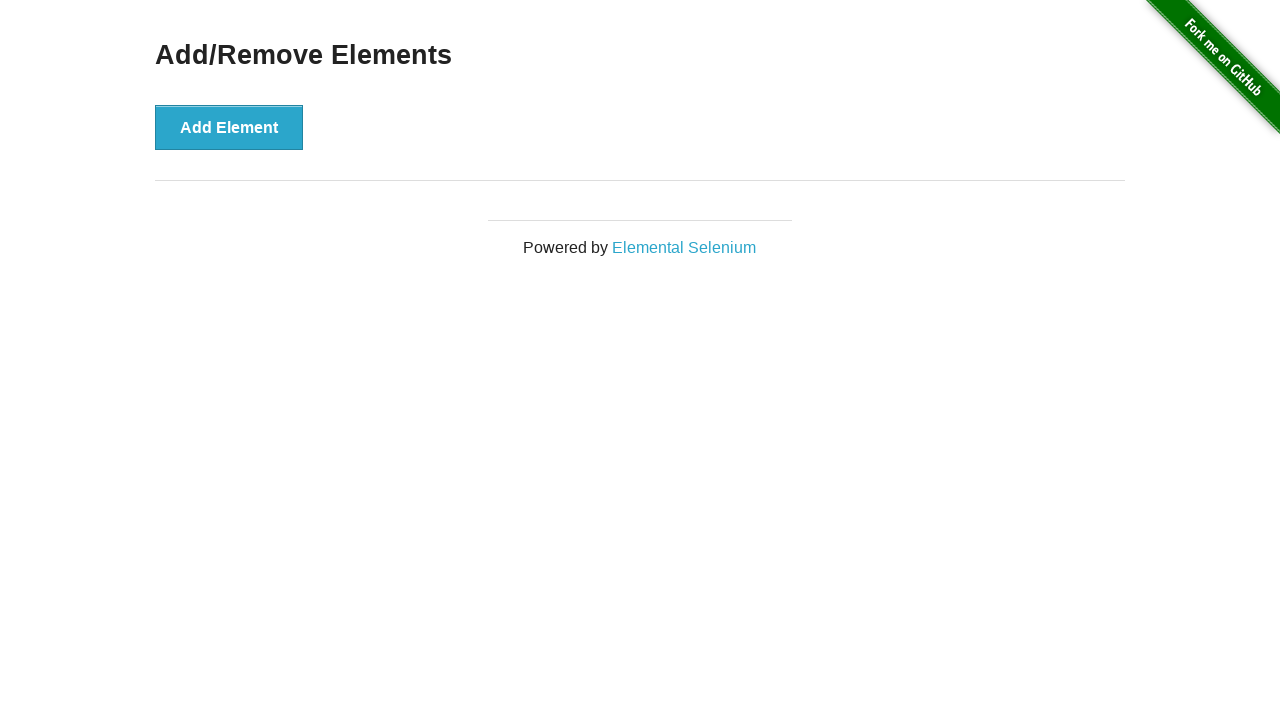

Clicked Add Element button at (229, 127) on text=Add Element
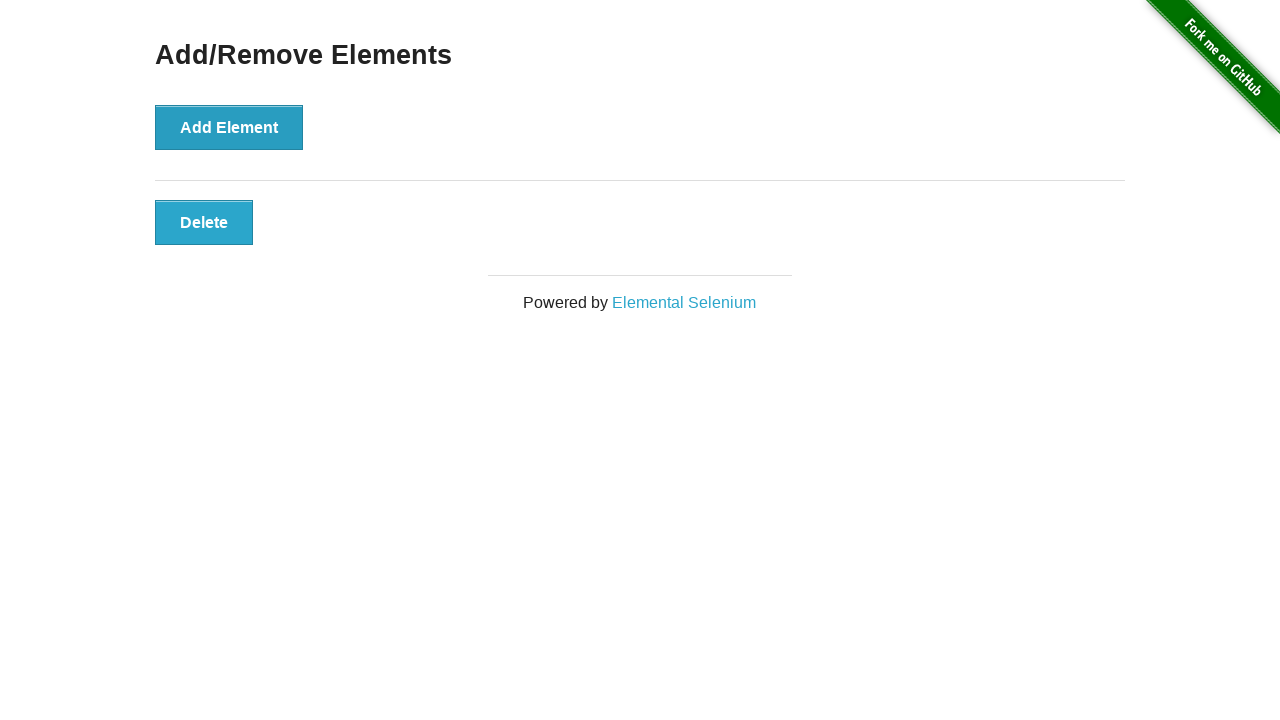

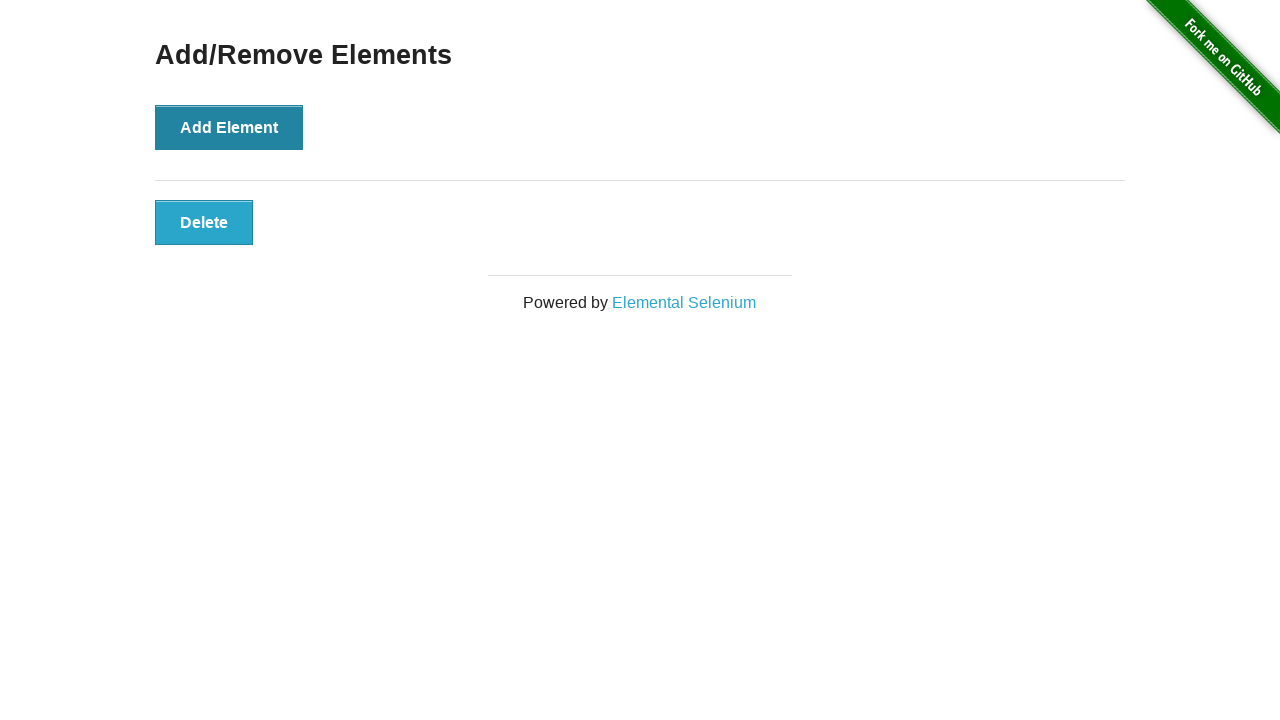